Tests the Selenide examples link navigates to the correct GitHub organization page

Starting URL: https://selenide.org/quick-start.html

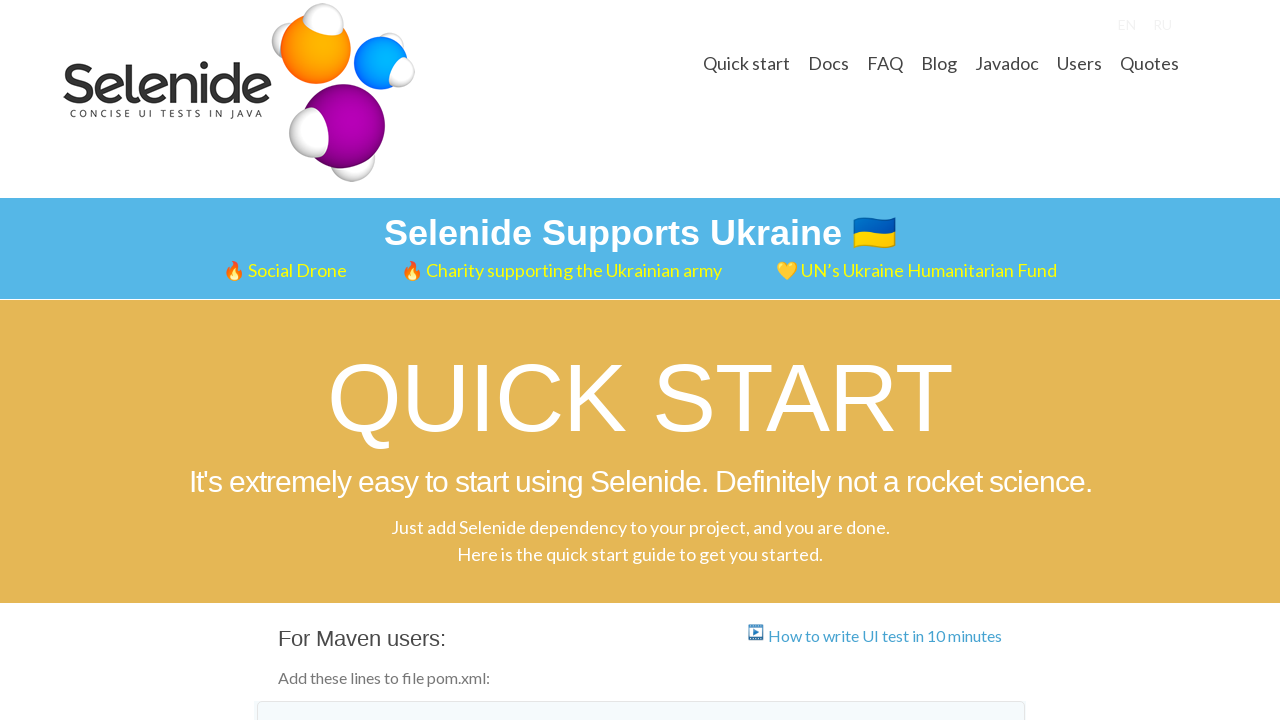

Located Selenide examples link
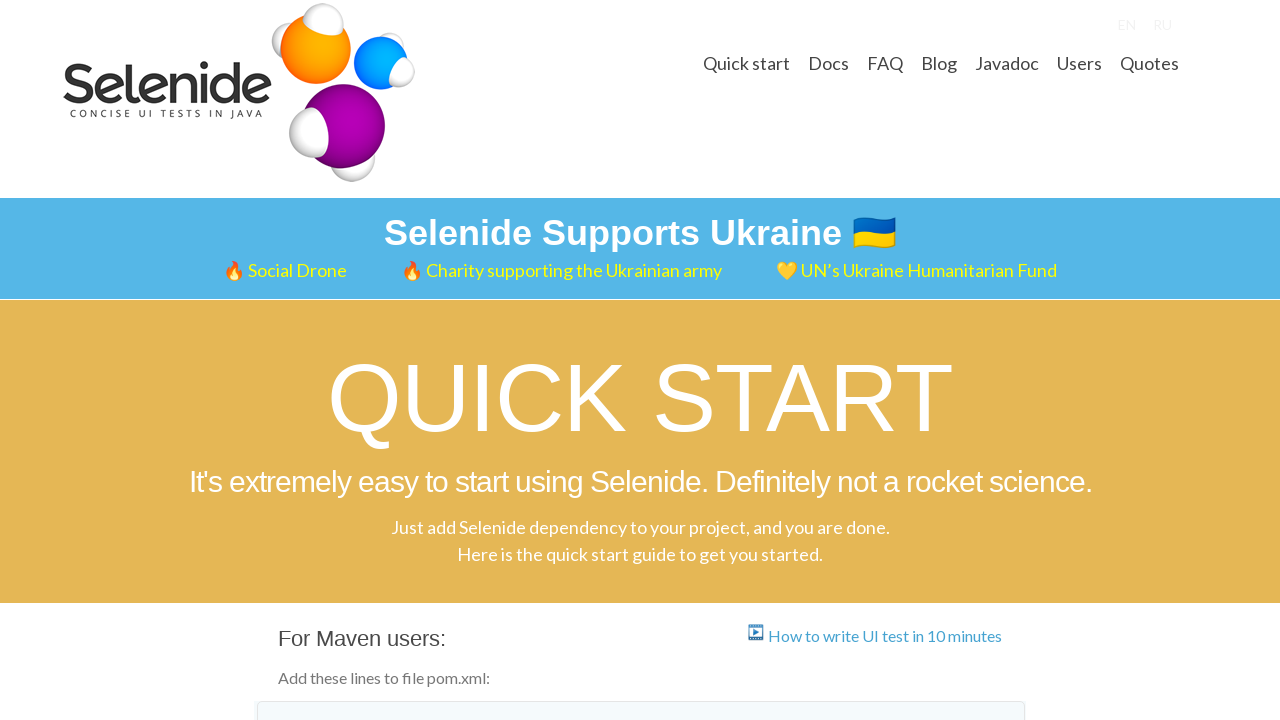

Verified Selenide examples link href is correct
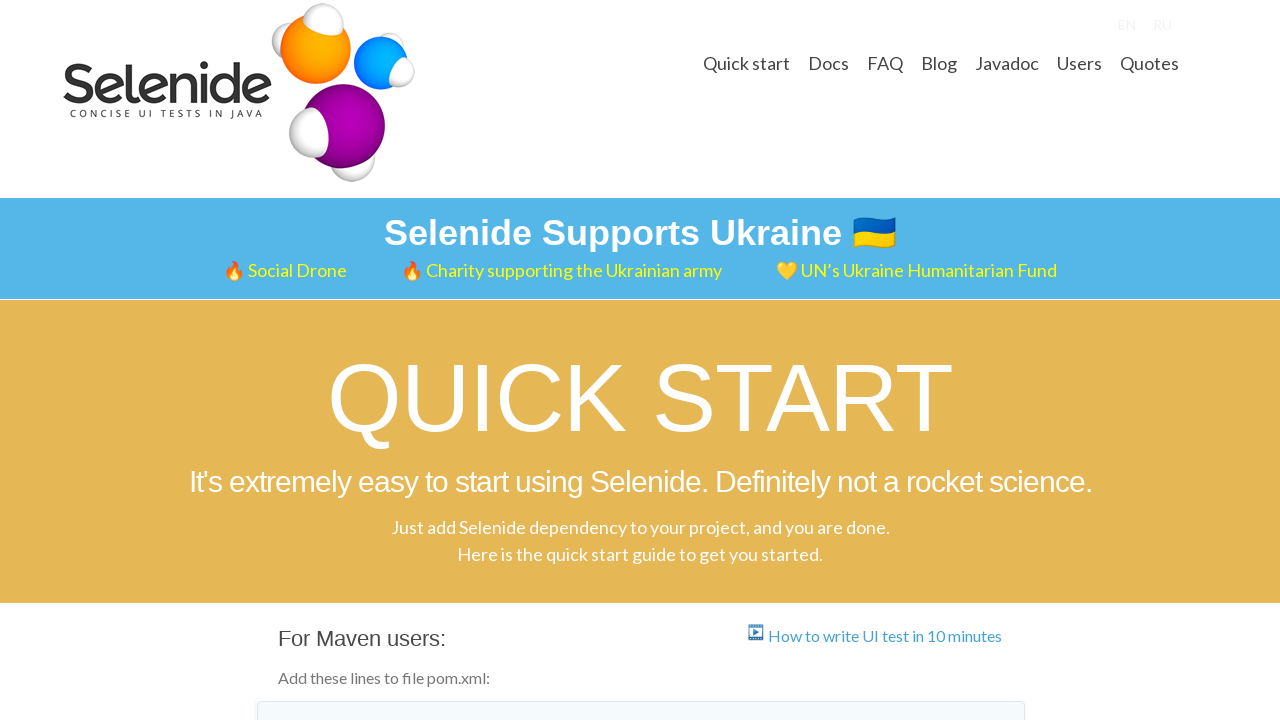

Clicked Selenide examples link at (423, 361) on internal:role=link[name="Selenide examples"i]
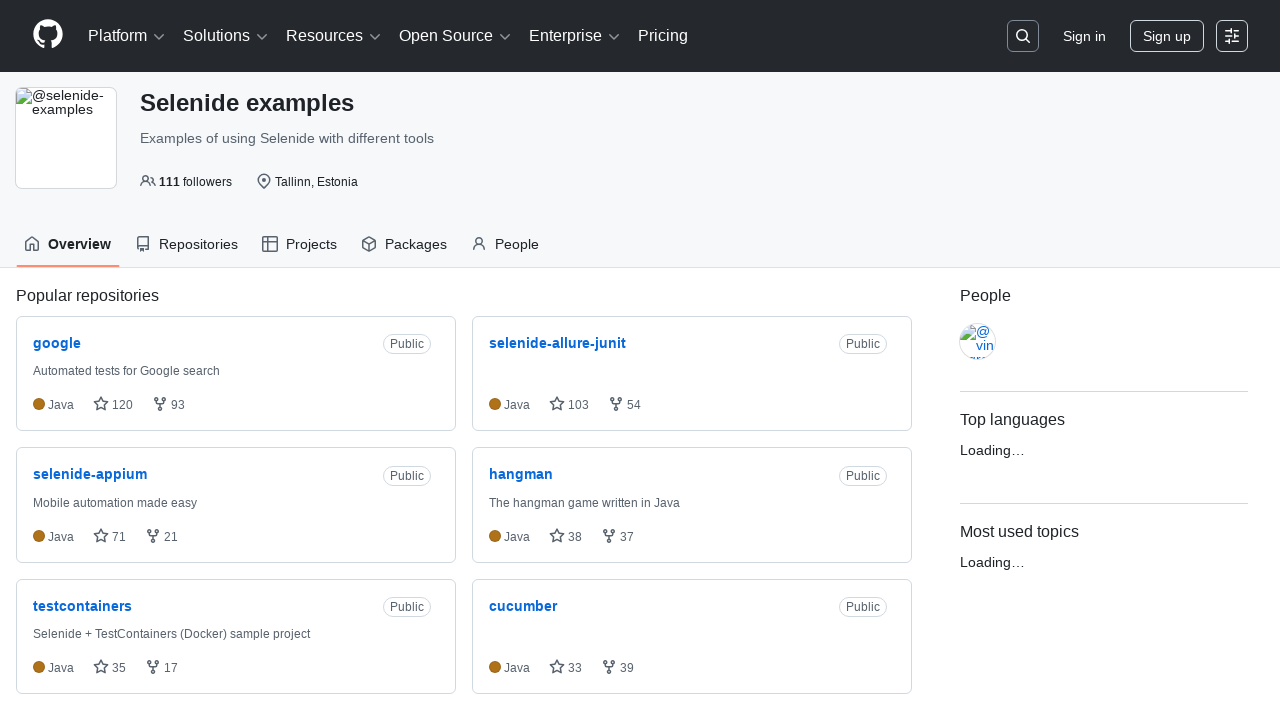

GitHub organization page loaded with orghead element visible
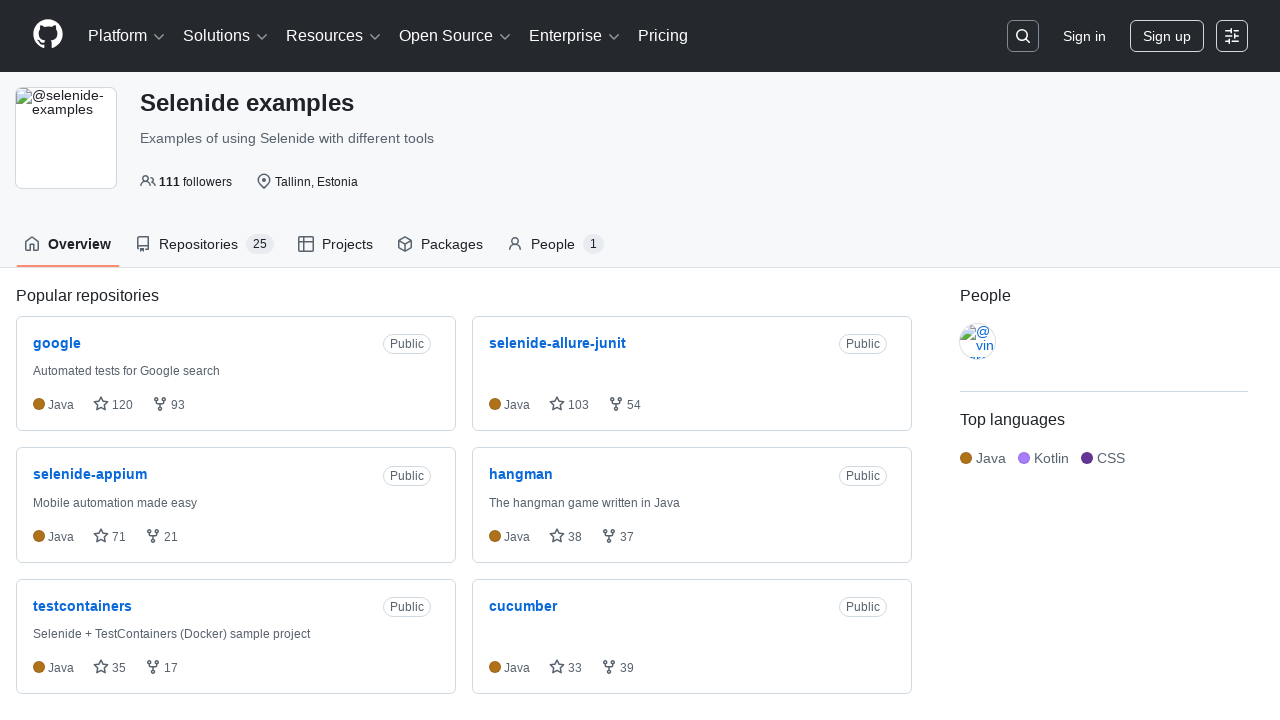

Verified 'Selenide examples' text present in organization page header
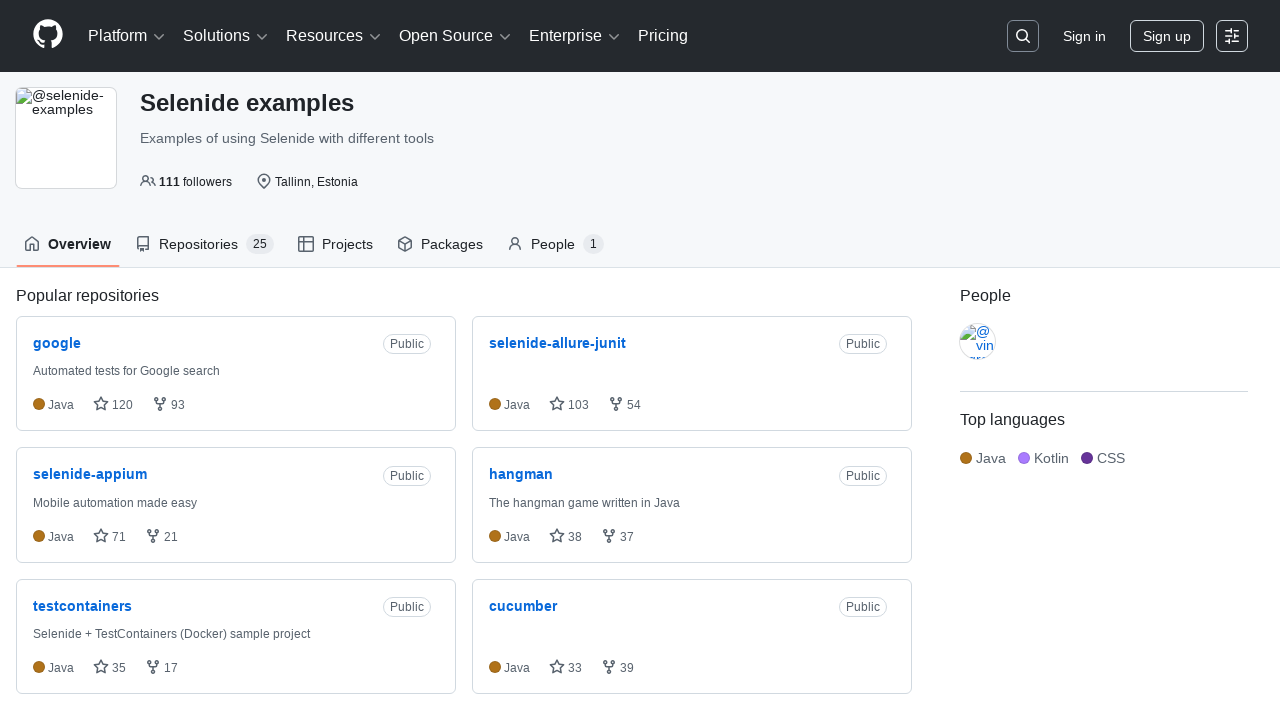

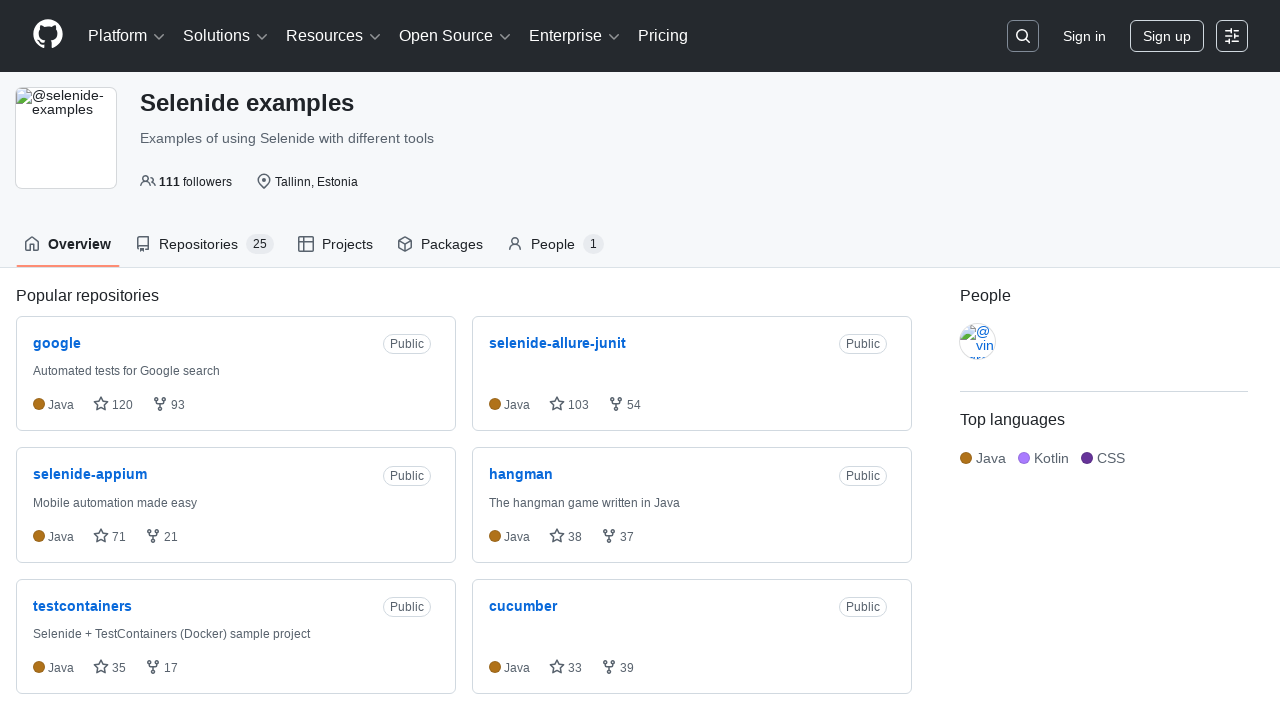